Tests checkbox interaction by checking selection state, clicking a checkbox, and verifying the state change

Starting URL: https://rahulshettyacademy.com/AutomationPractice/

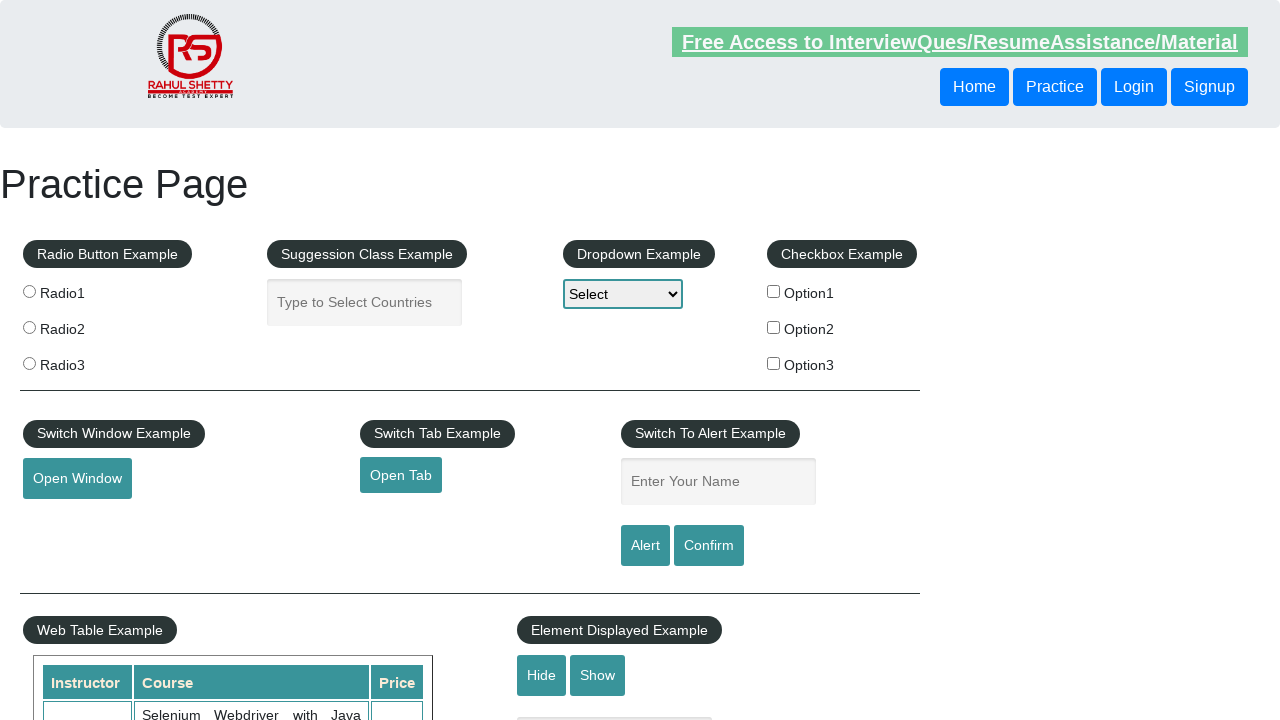

Checked initial state of first checkbox - should be unchecked
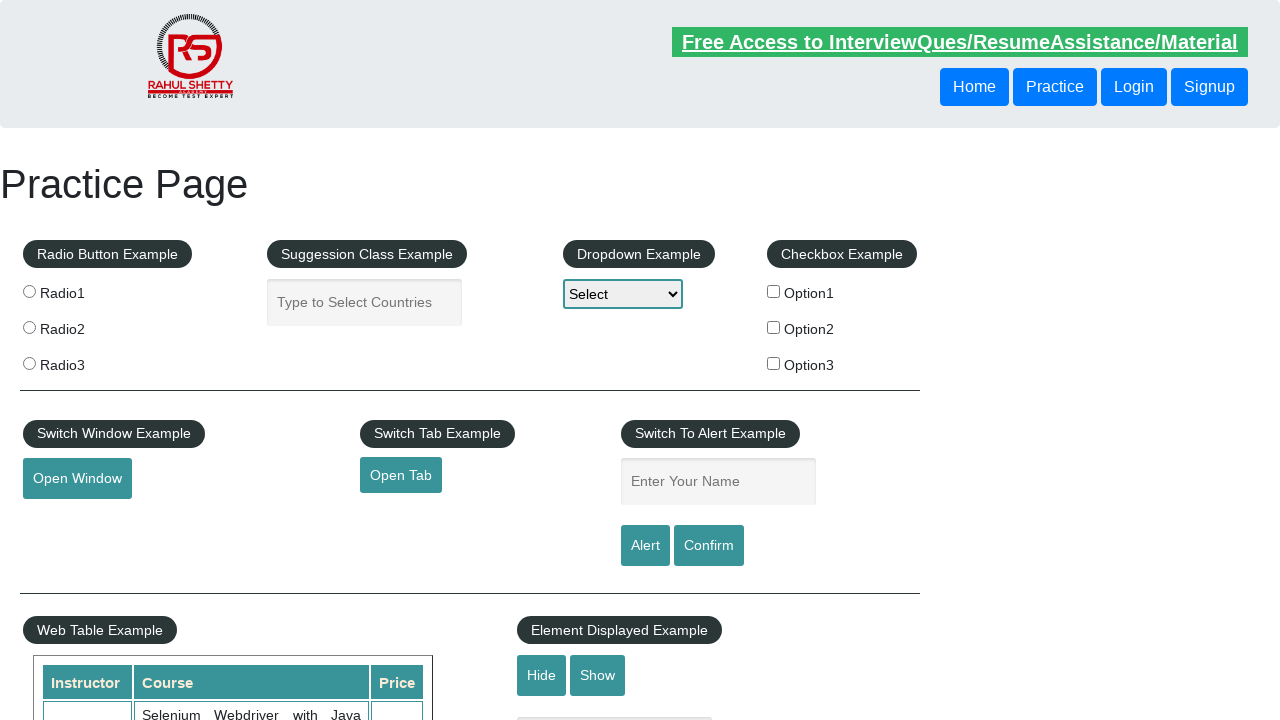

Clicked the first checkbox to select it at (774, 291) on input#checkBoxOption1
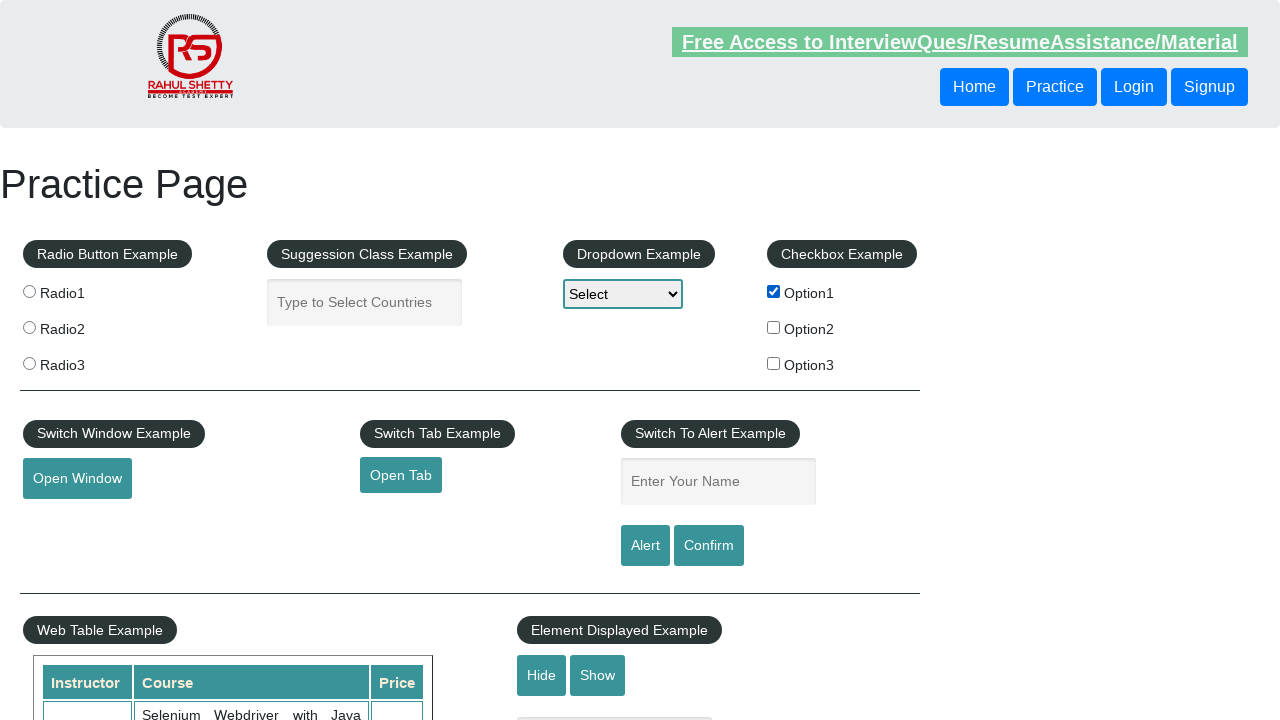

Verified checkbox is now selected after click
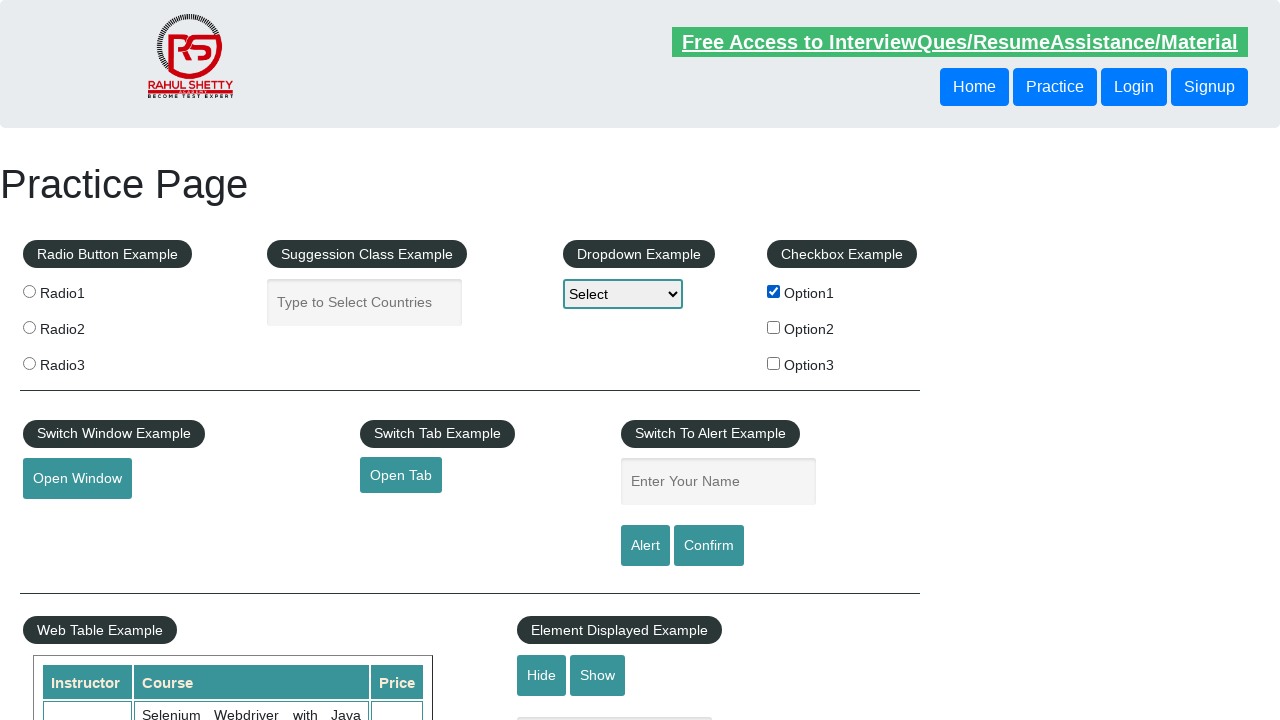

Found 3 checkboxes on the page
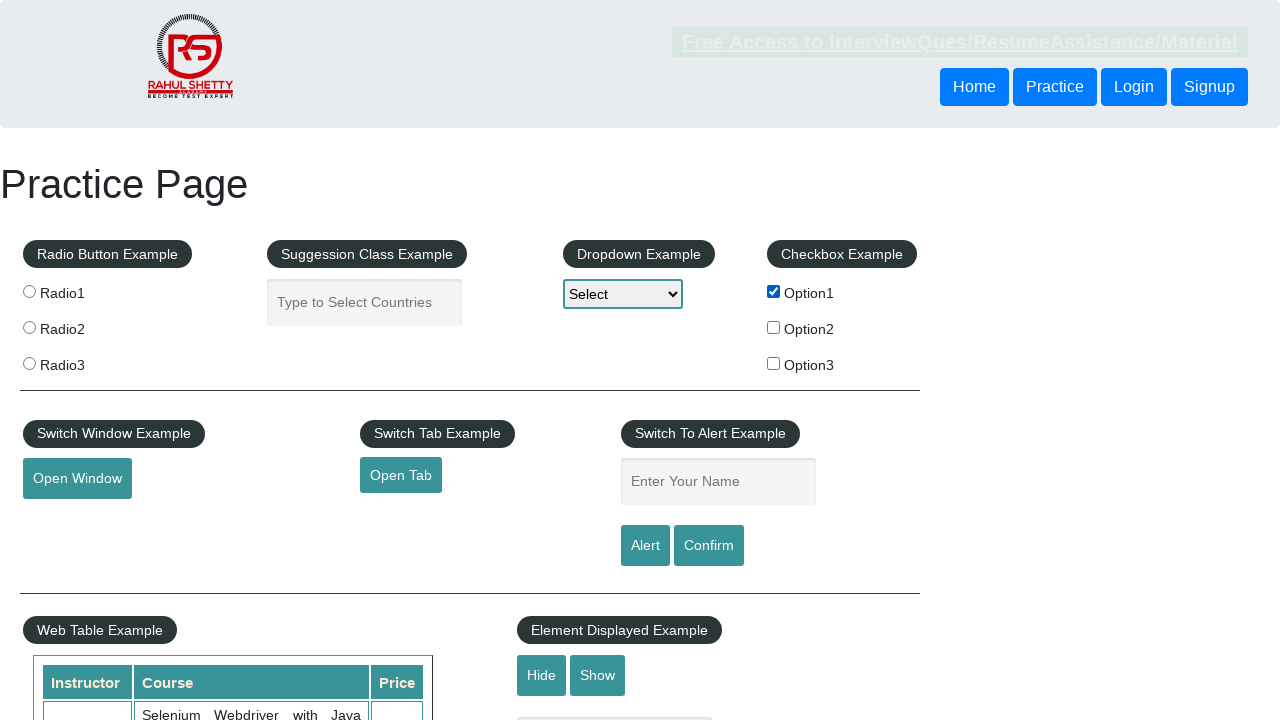

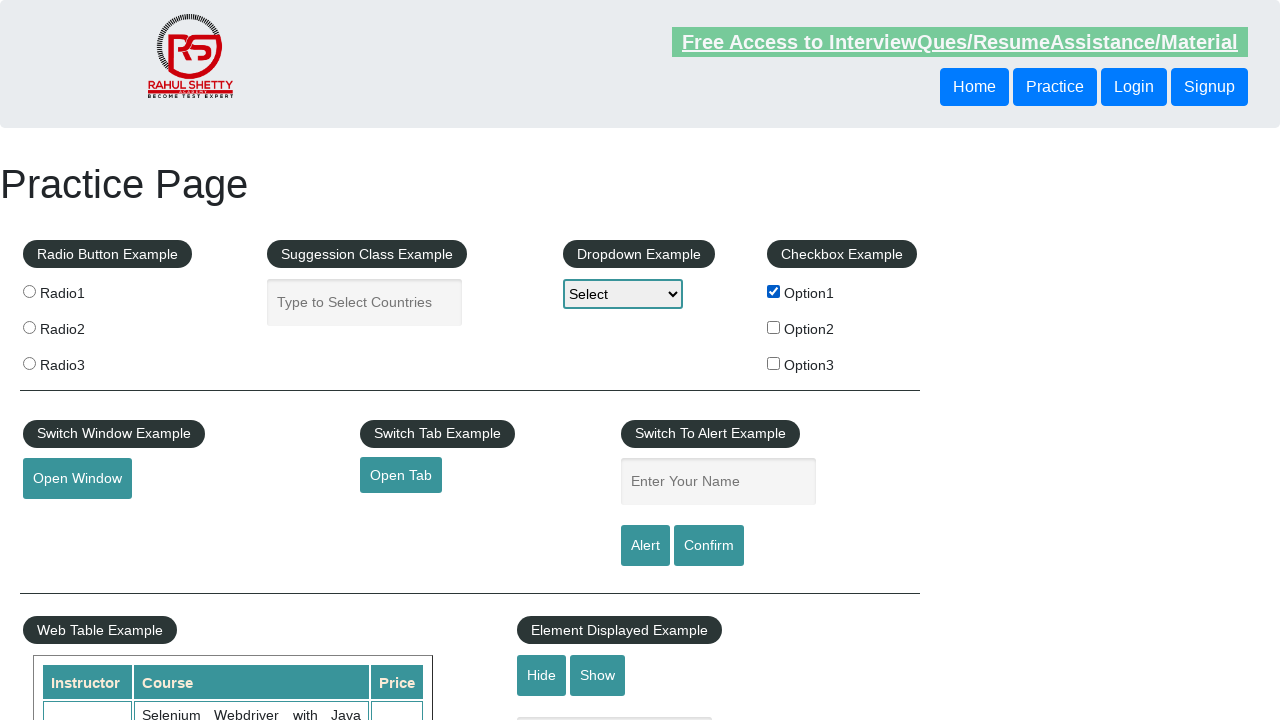